Tests clicking on an arrival image navigates to a product page where user can add the book to basket

Starting URL: https://practice.automationtesting.in/

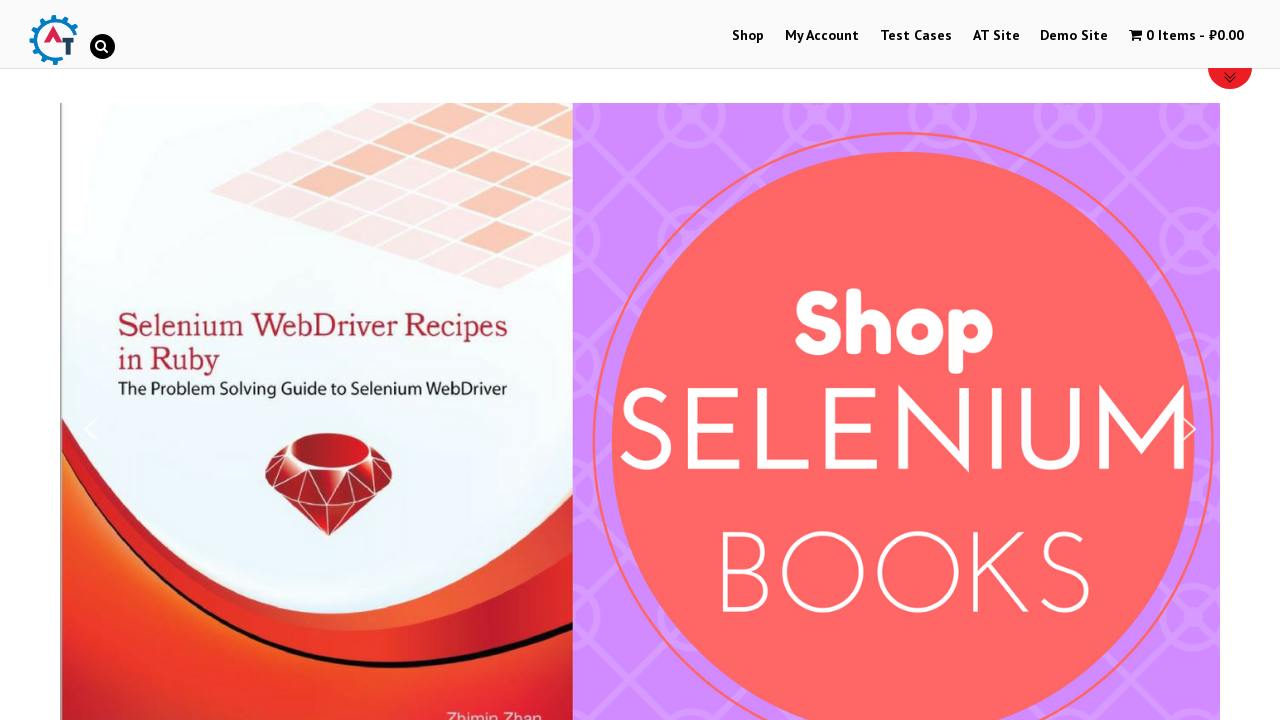

Clicked on Shop menu at (748, 36) on a:has-text('Shop')
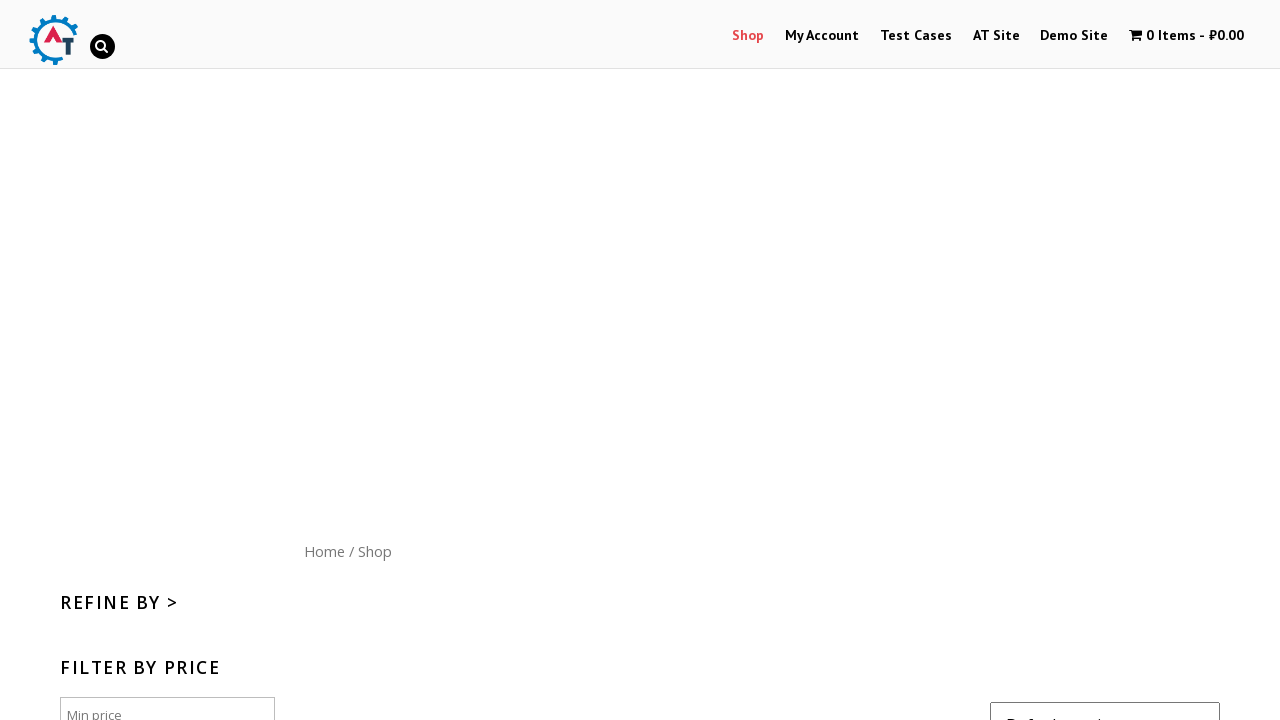

Clicked on Home menu button at (324, 551) on a:has-text('Home')
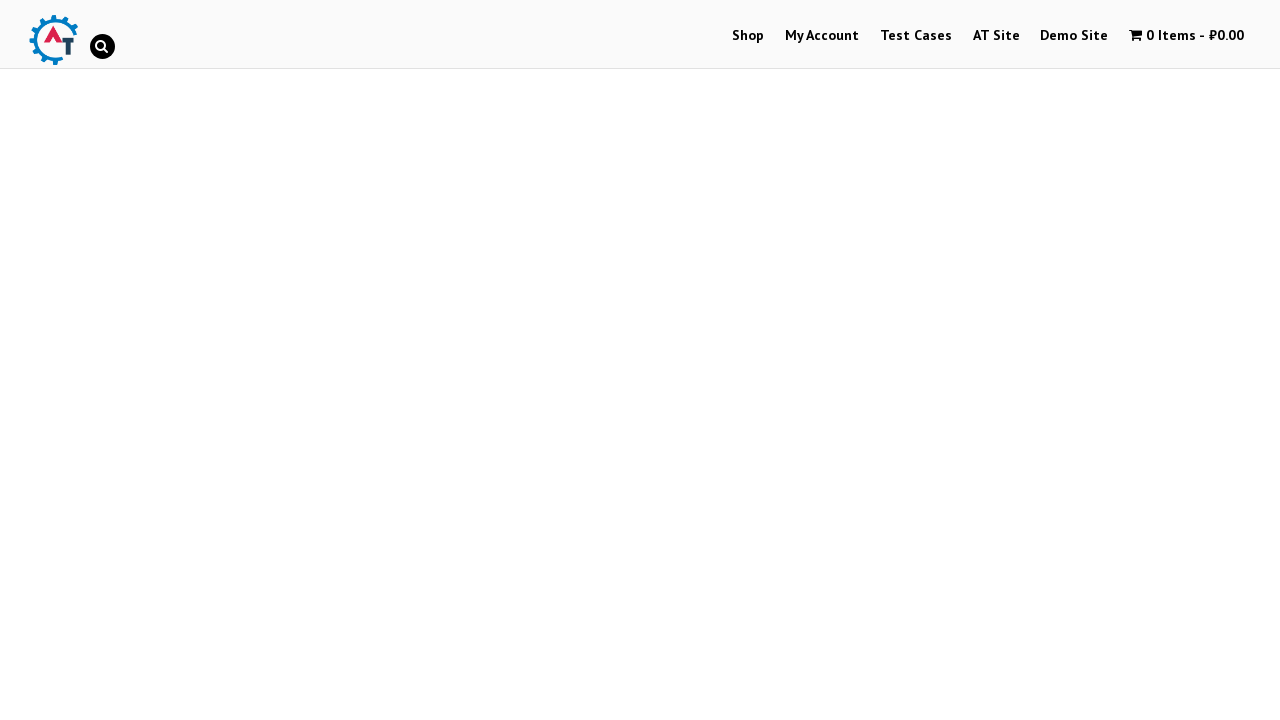

Scrolled down 200px to see arrivals section
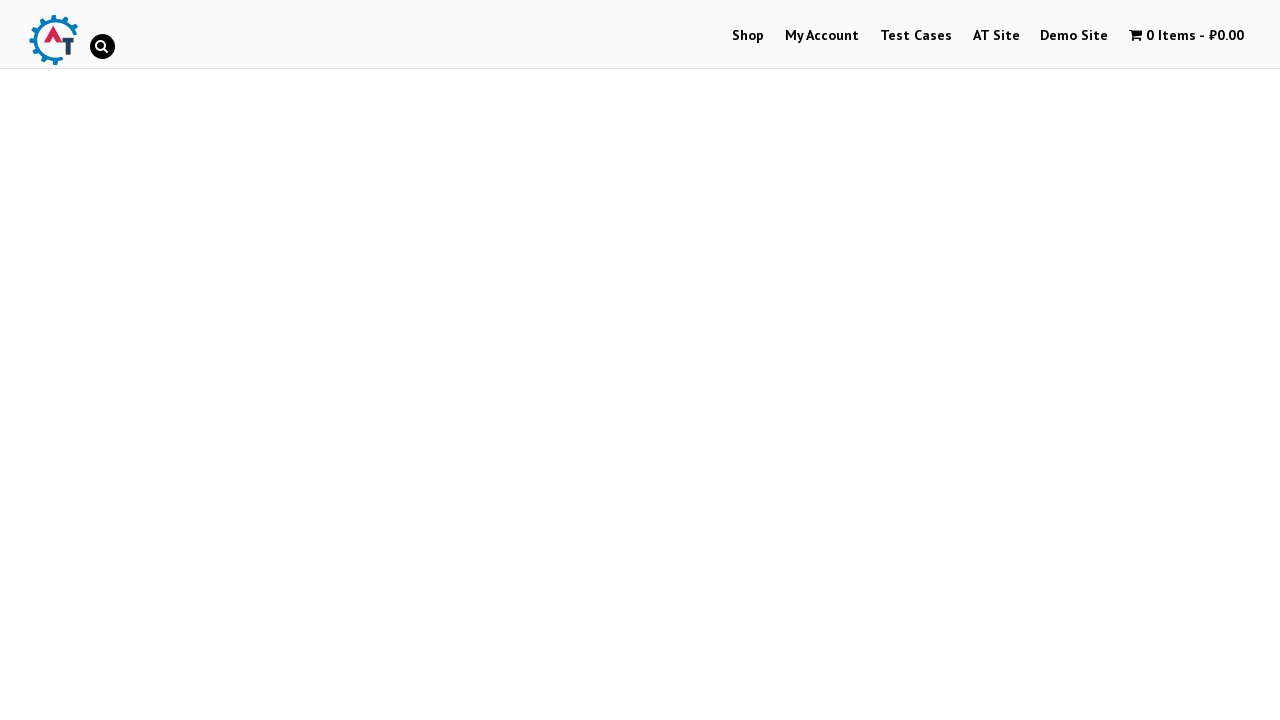

Clicked on Mastering JavaScript arrival image to navigate to product page at (1039, 361) on h3:has-text('Mastering JavaScript')
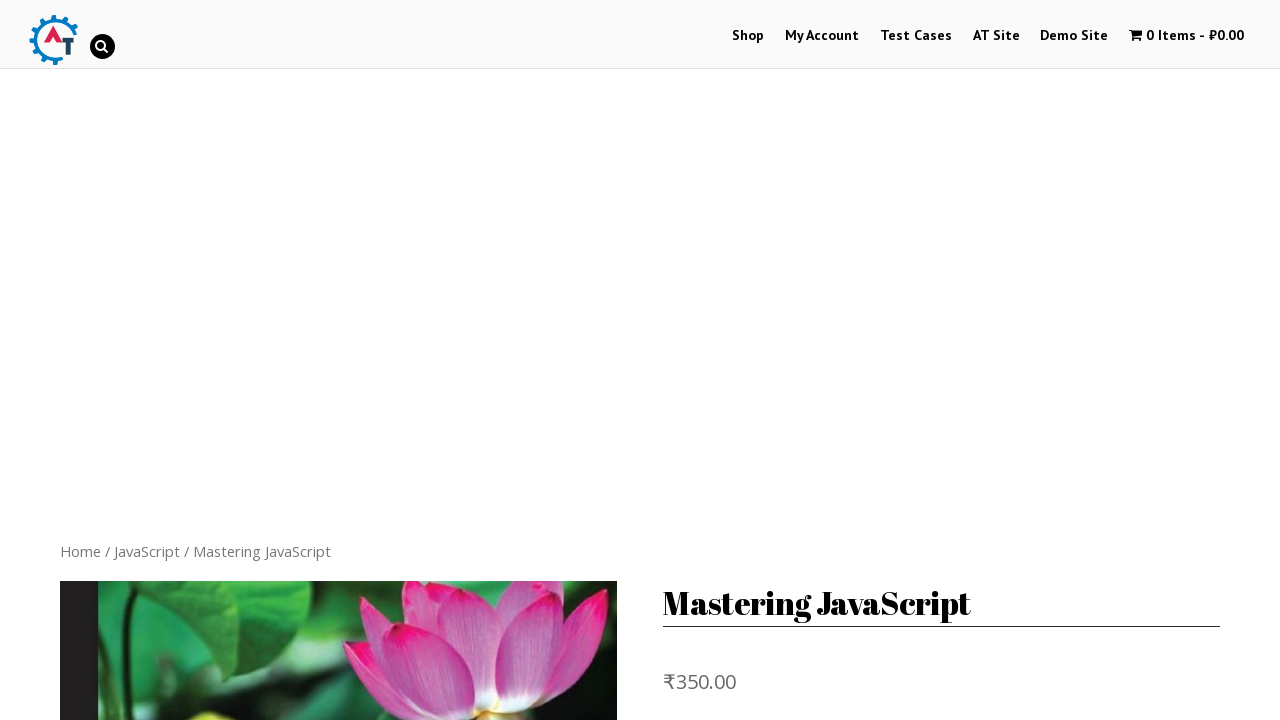

Verified Add to basket button is present on product page
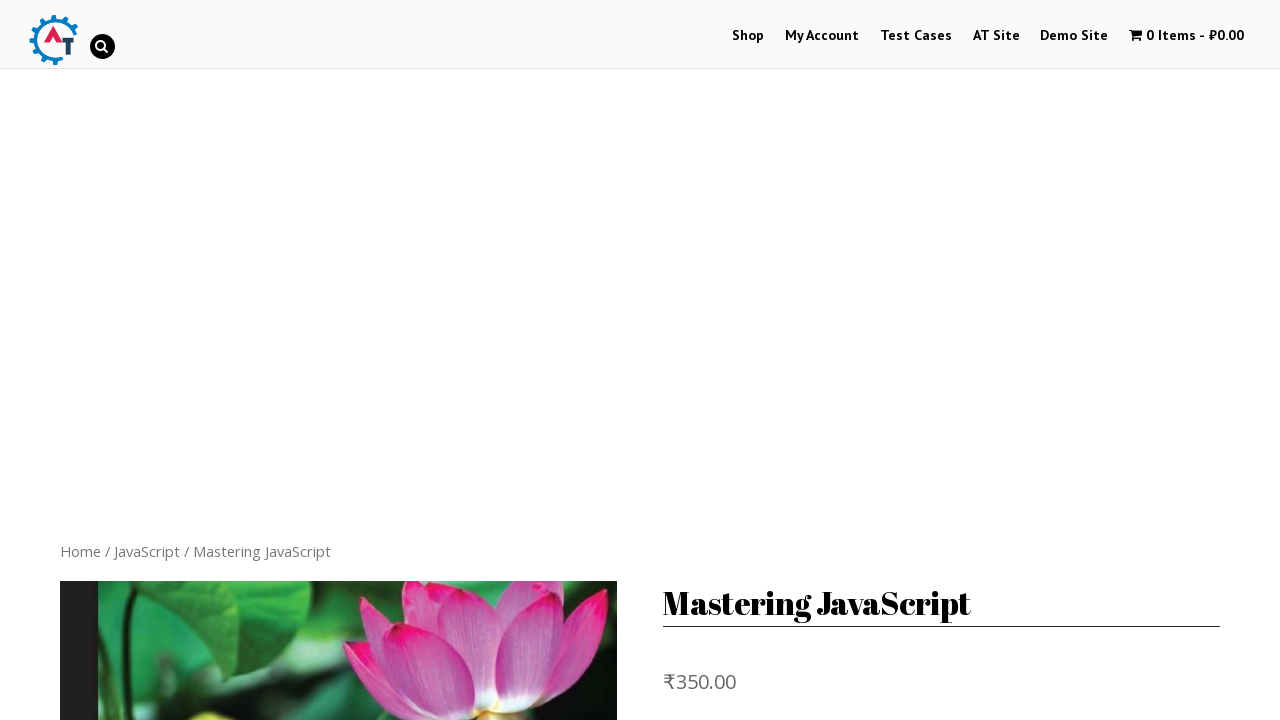

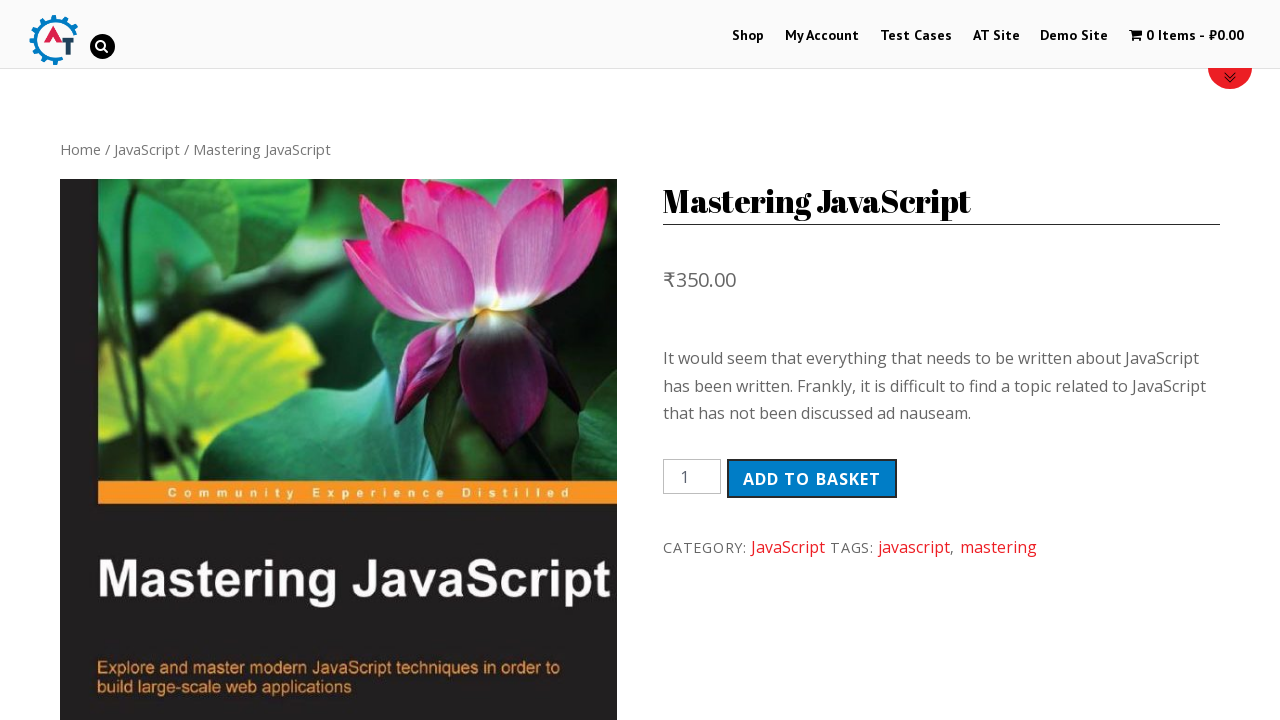